Tests browser navigation by navigating to different pages and using back, forward, and refresh functionality

Starting URL: https://www.izaanschool.com/apply

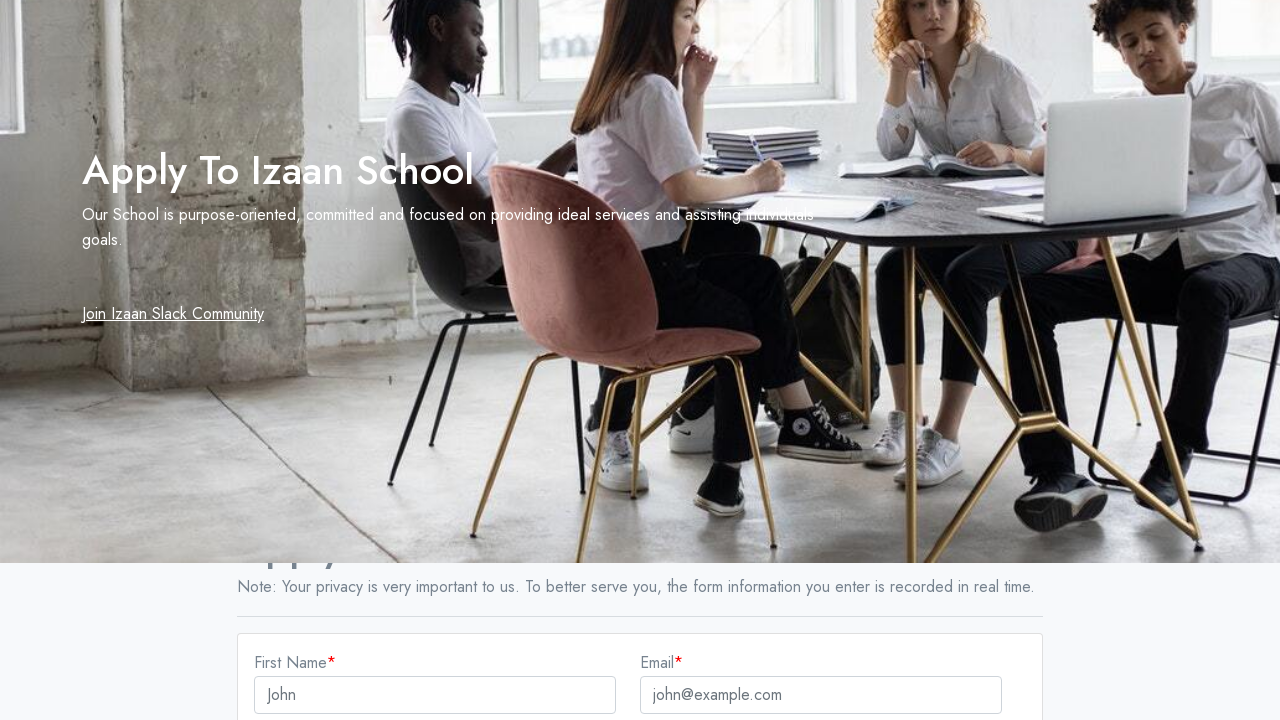

Navigated to main Izaan School page
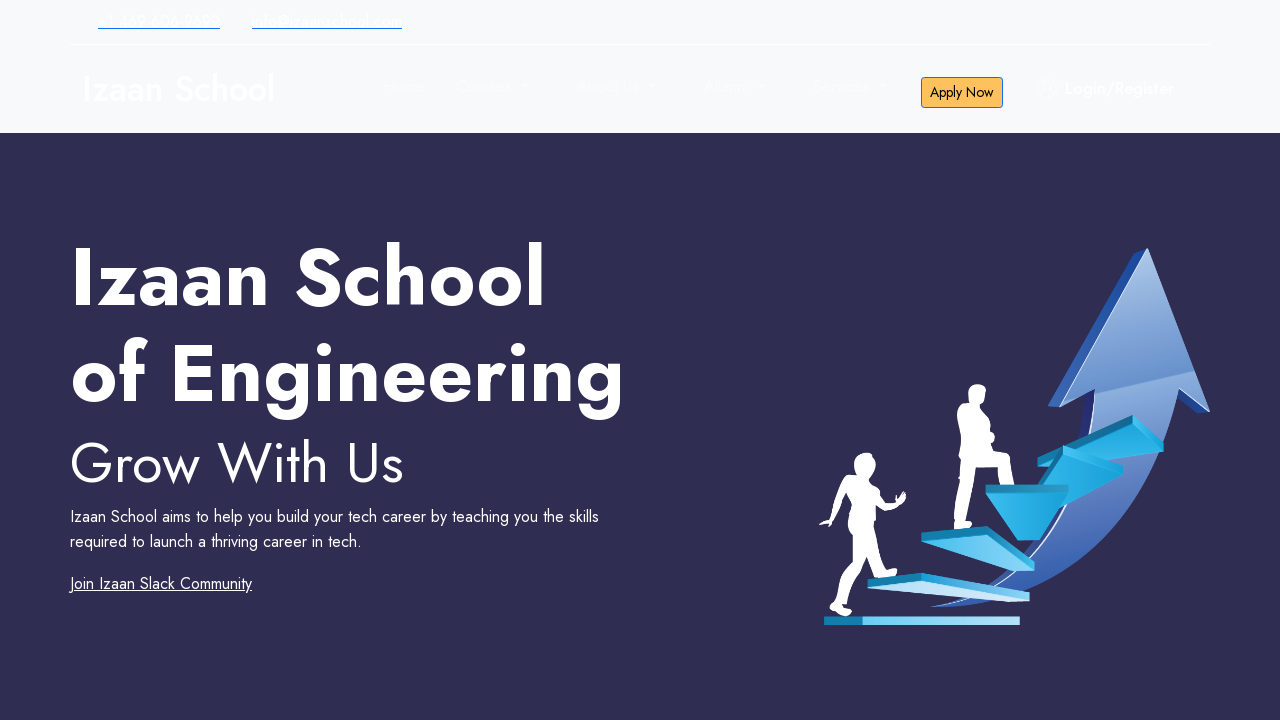

Navigated back to apply page using back button
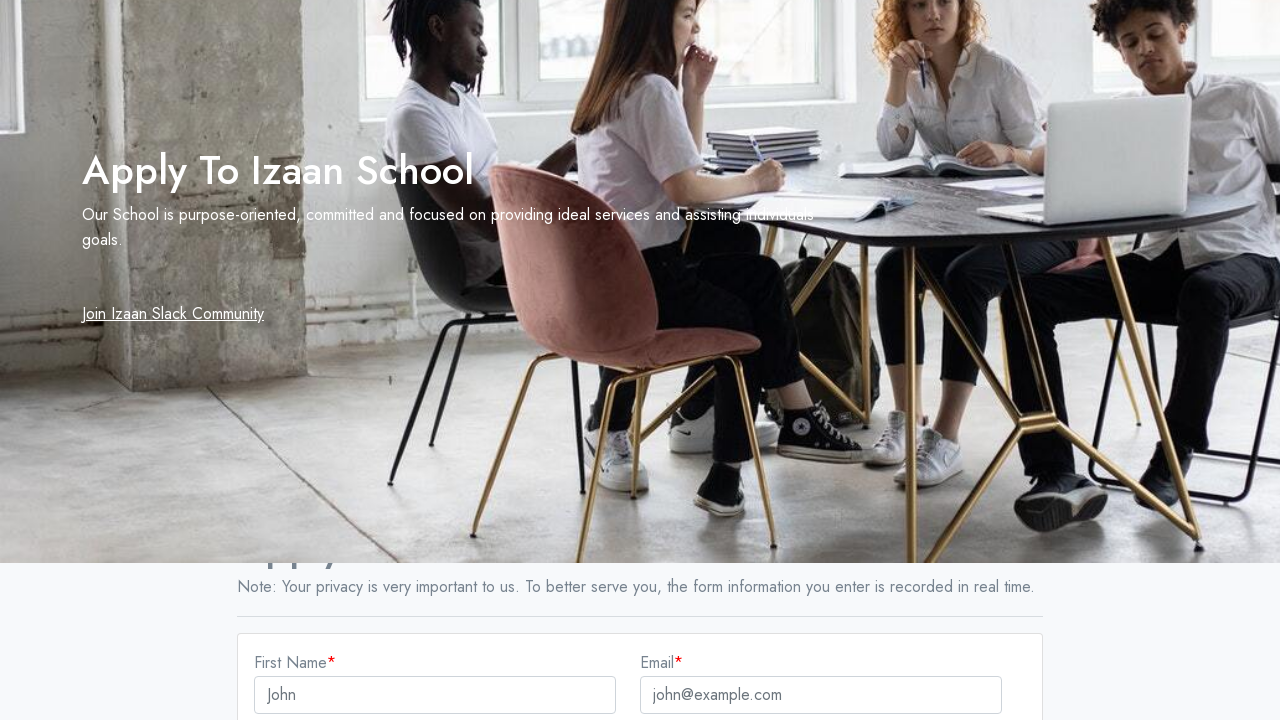

Navigated forward to main page using forward button
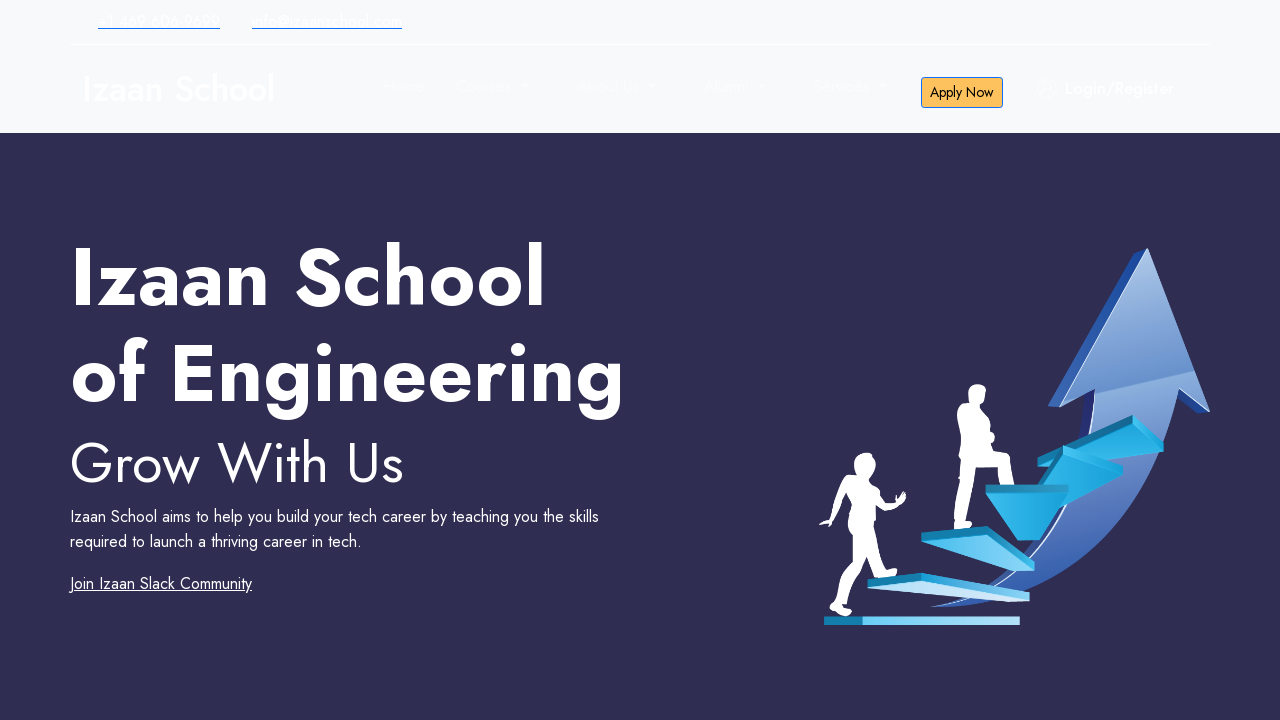

Refreshed the current page
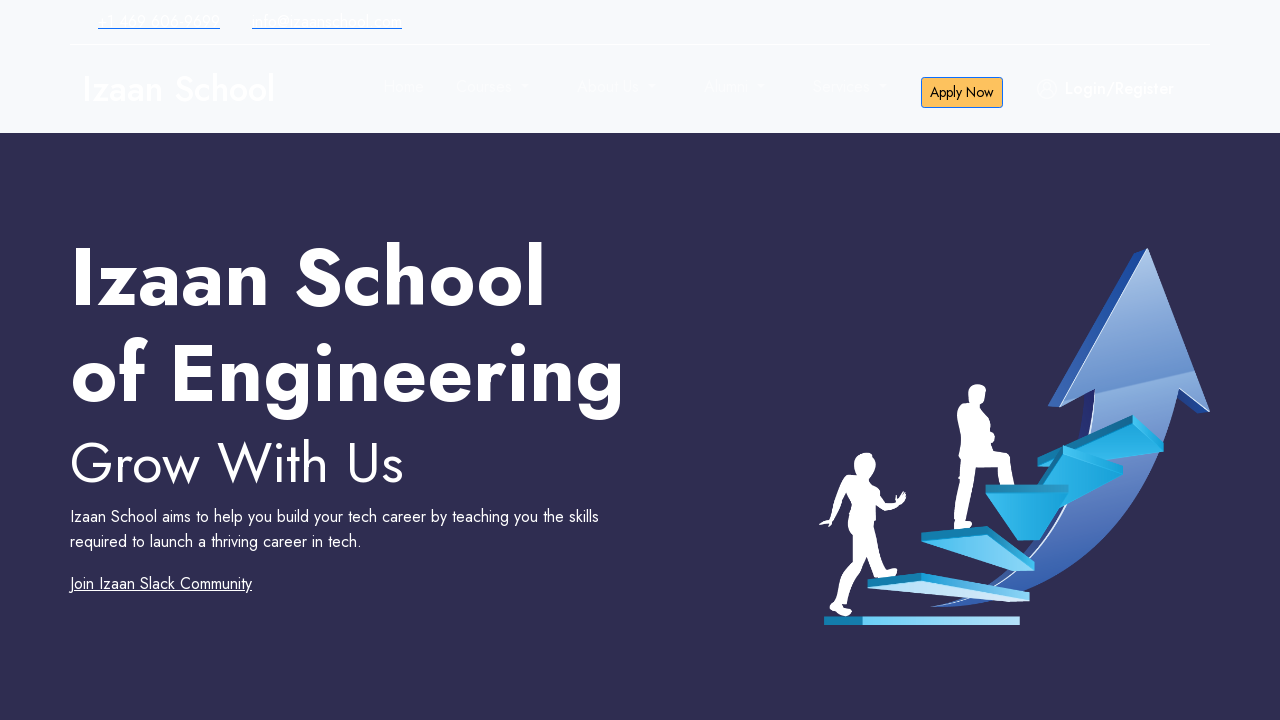

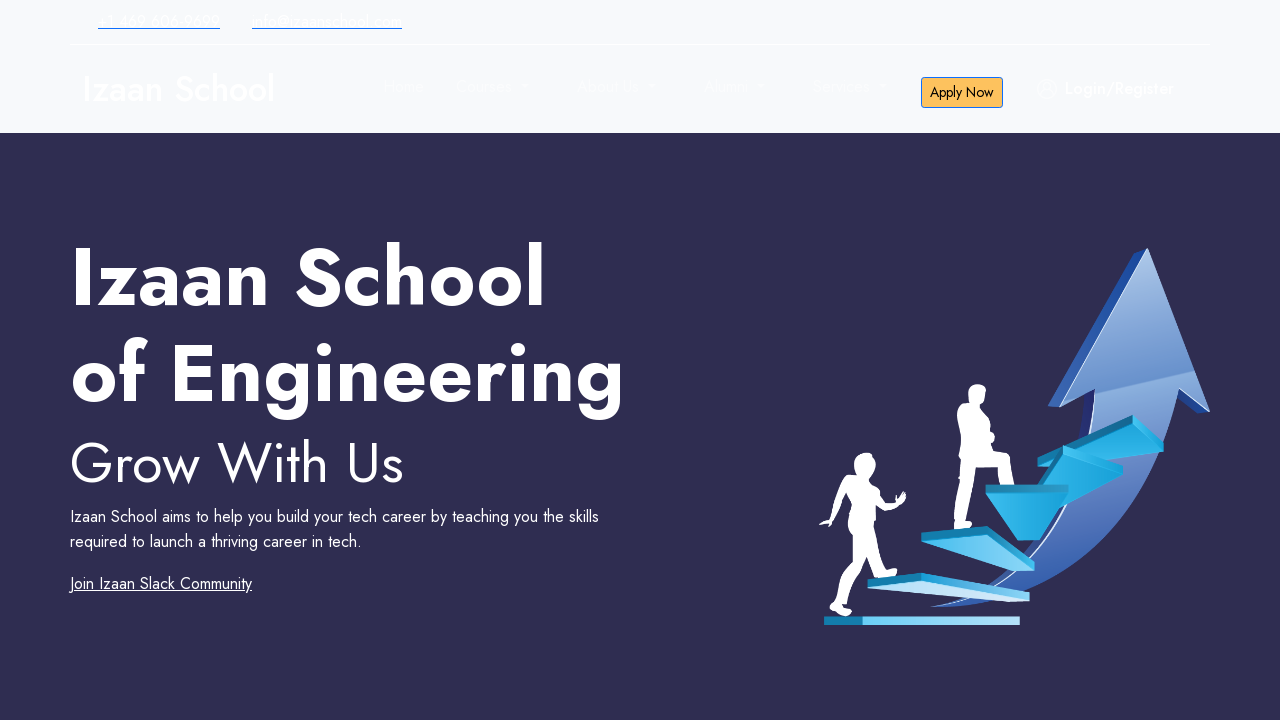